Tests triangle type identification by entering three different values to verify a scalene triangle result

Starting URL: https://www.vanilton.net/triangulo/

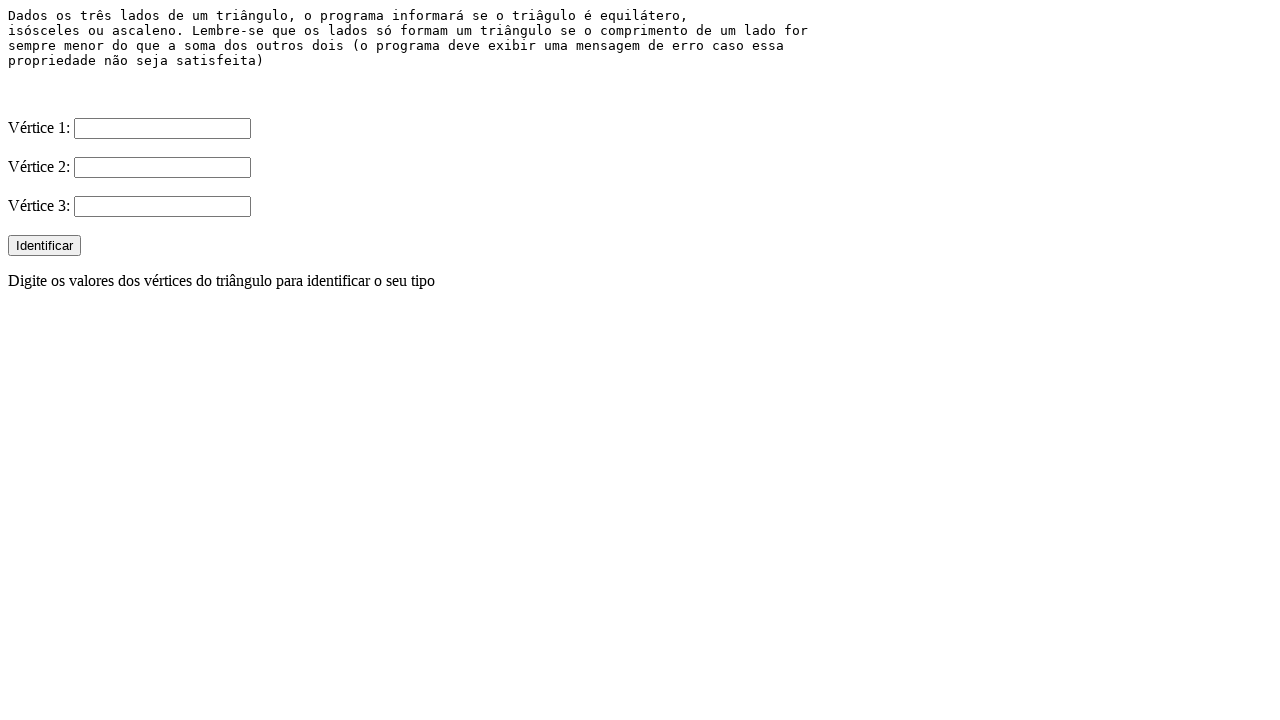

Filled V1 input field with first scalene triangle value on input[name='V1']
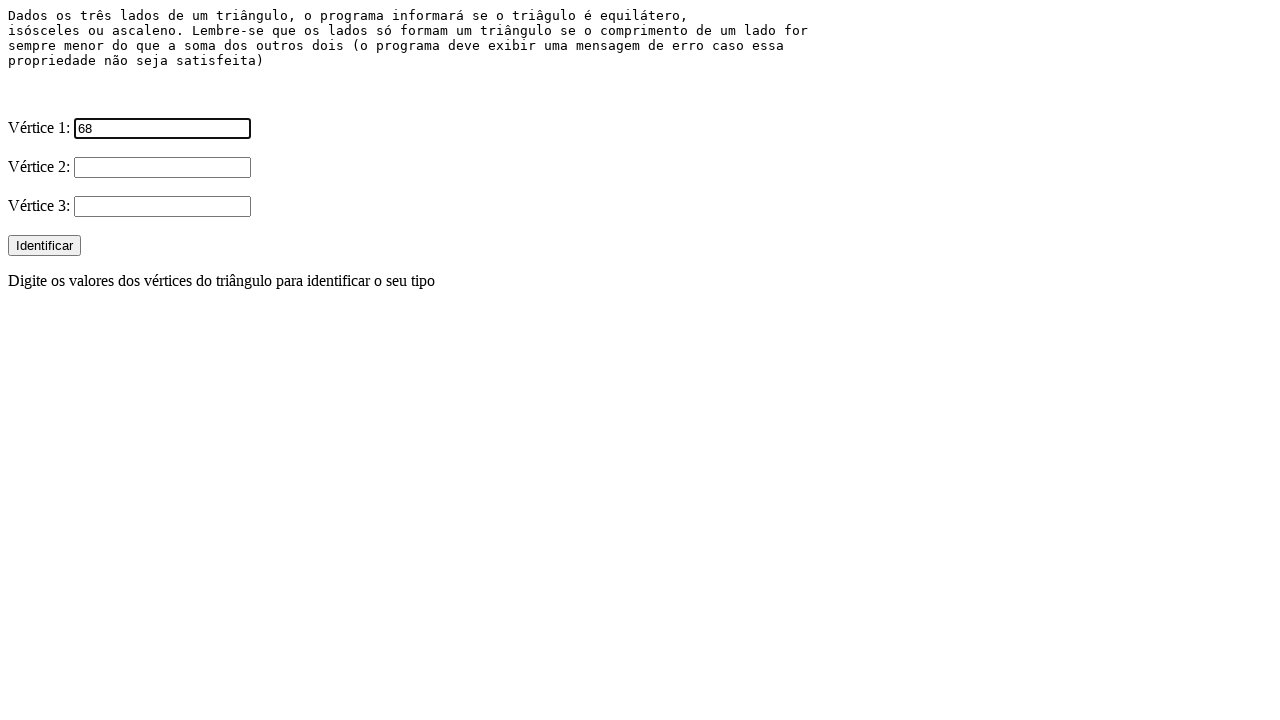

Filled V2 input field with second scalene triangle value on input[name='V2']
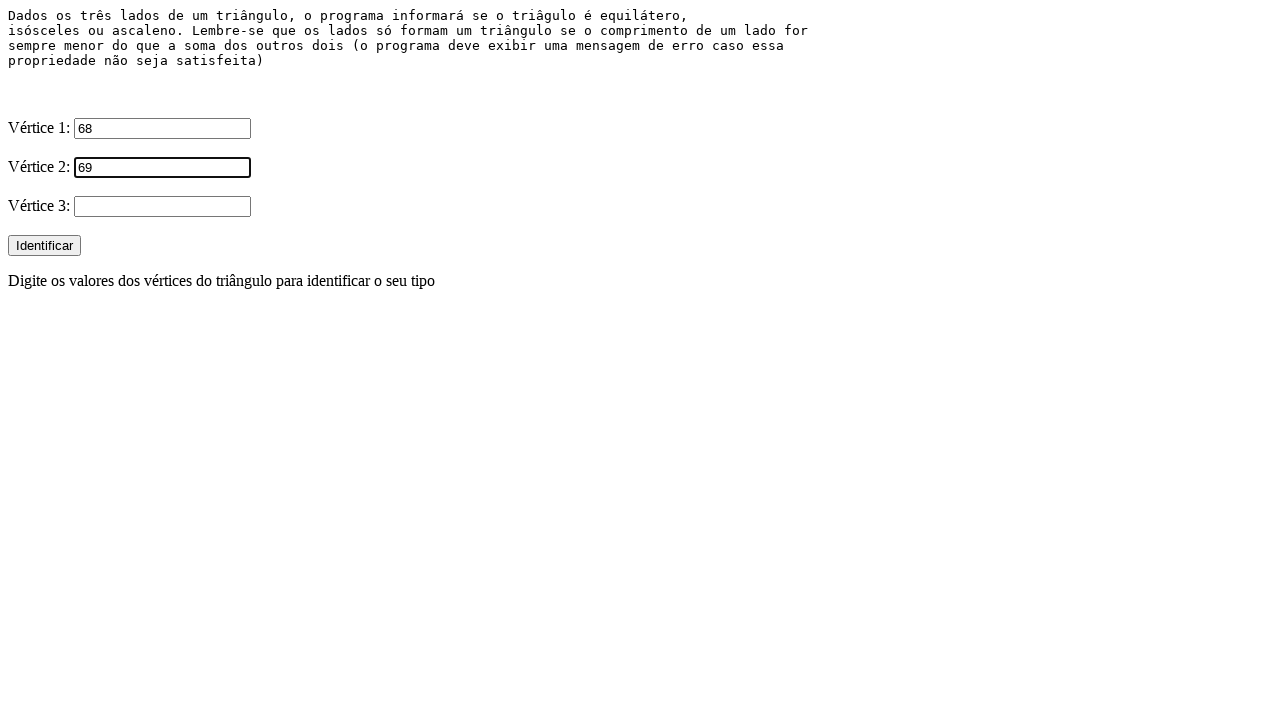

Filled V3 input field with third scalene triangle value on input[name='V3']
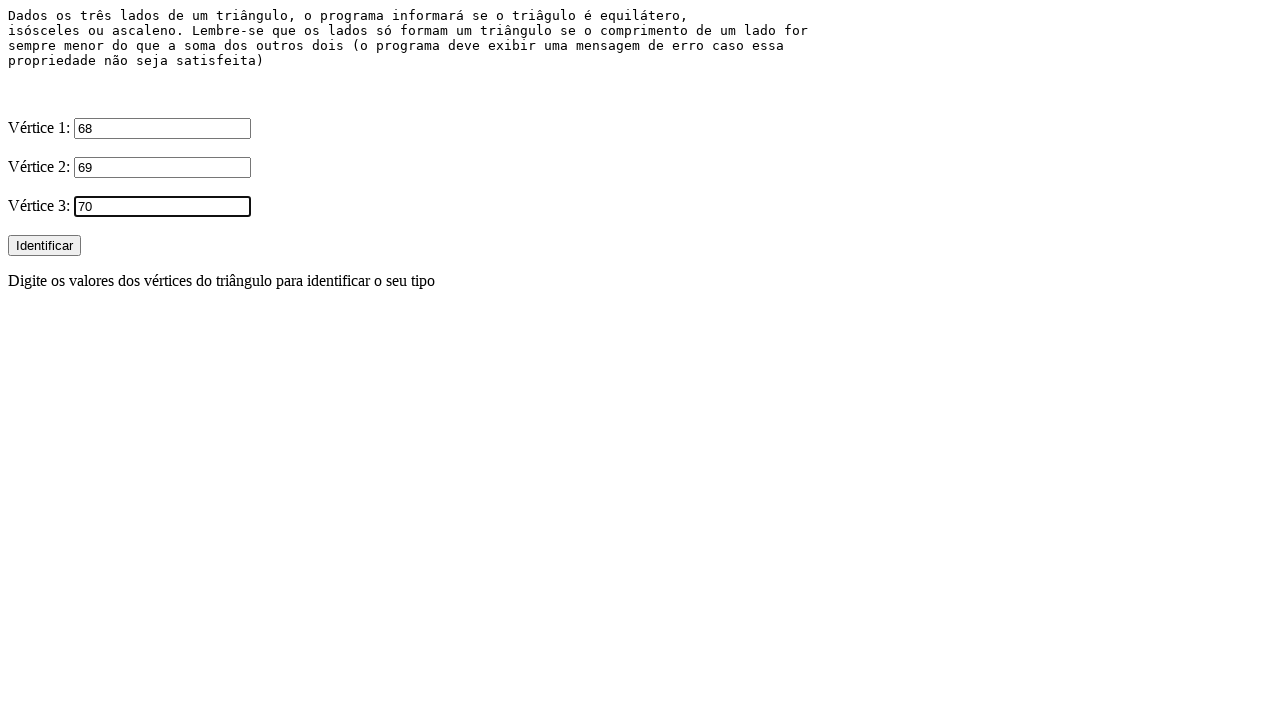

Clicked Identificar button to identify triangle type at (44, 246) on input[value="Identificar"]
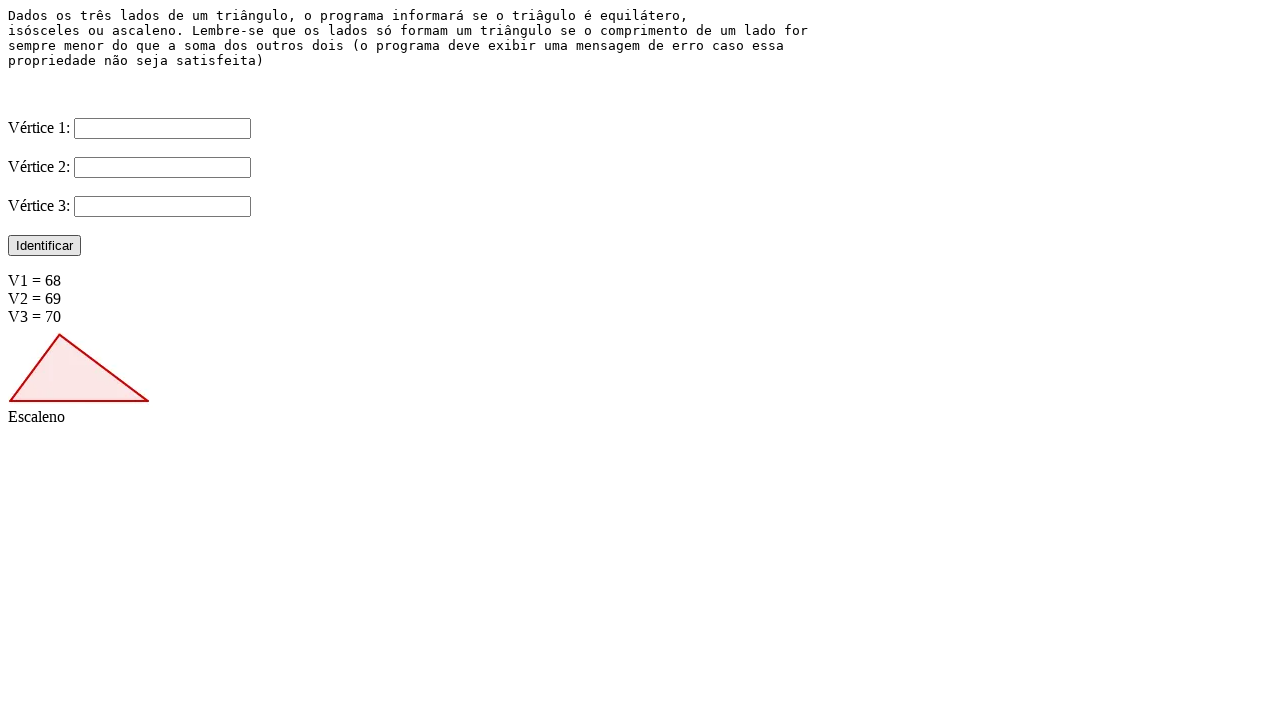

Result image loaded and became visible
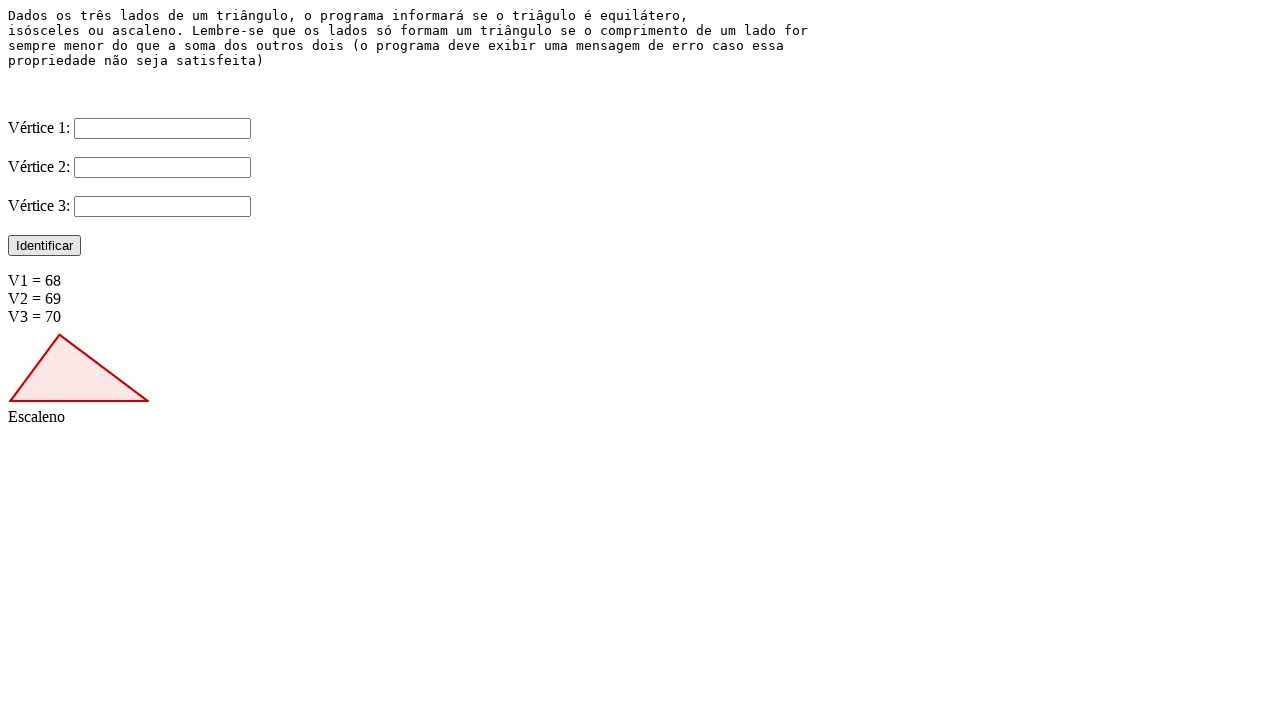

Verified result is 'Escaleno' (scalene triangle)
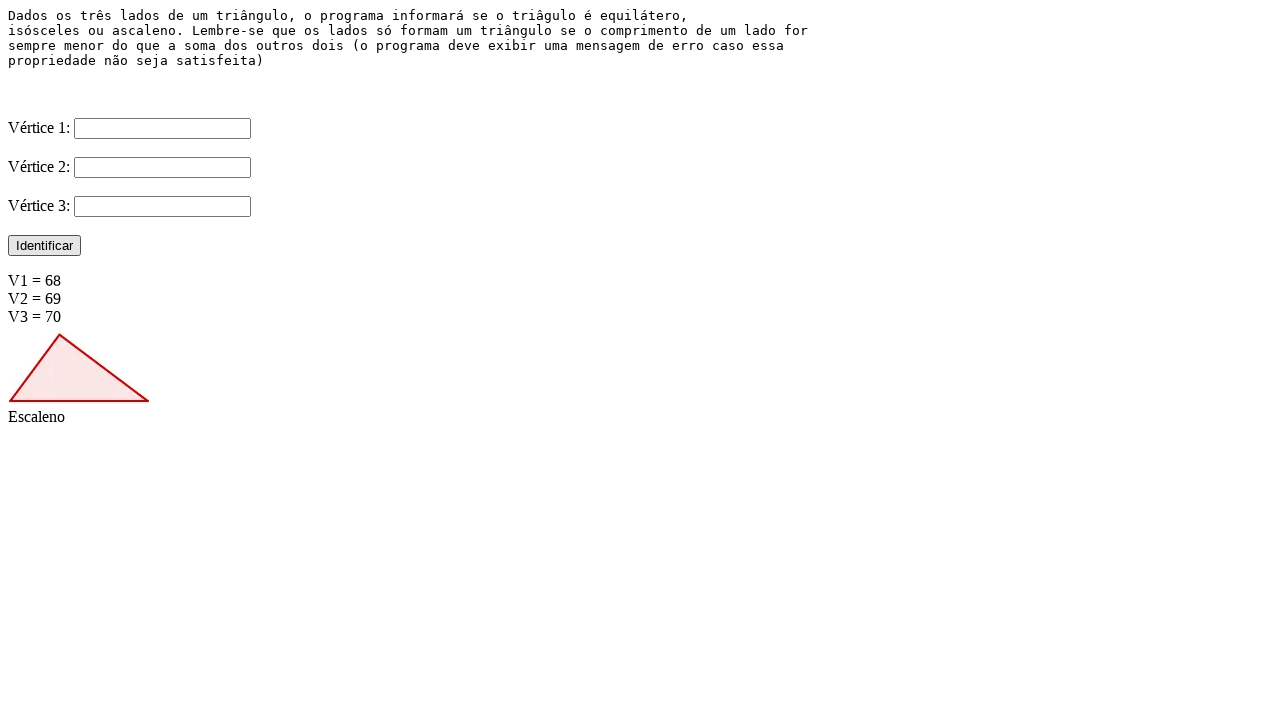

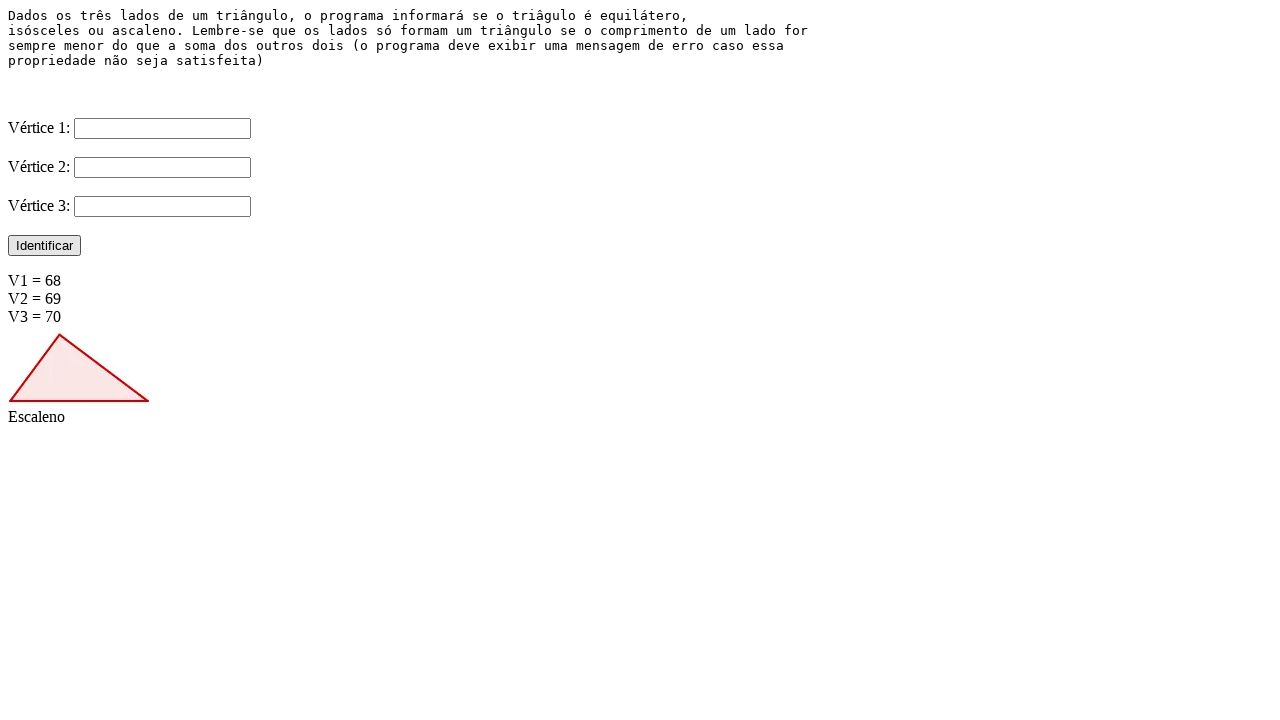